Tests keyboard input events by pressing the "S" key, then performing CTRL+A (select all) and CTRL+C (copy) keyboard shortcuts on an input events training page.

Starting URL: https://v1.training-support.net/selenium/input-events

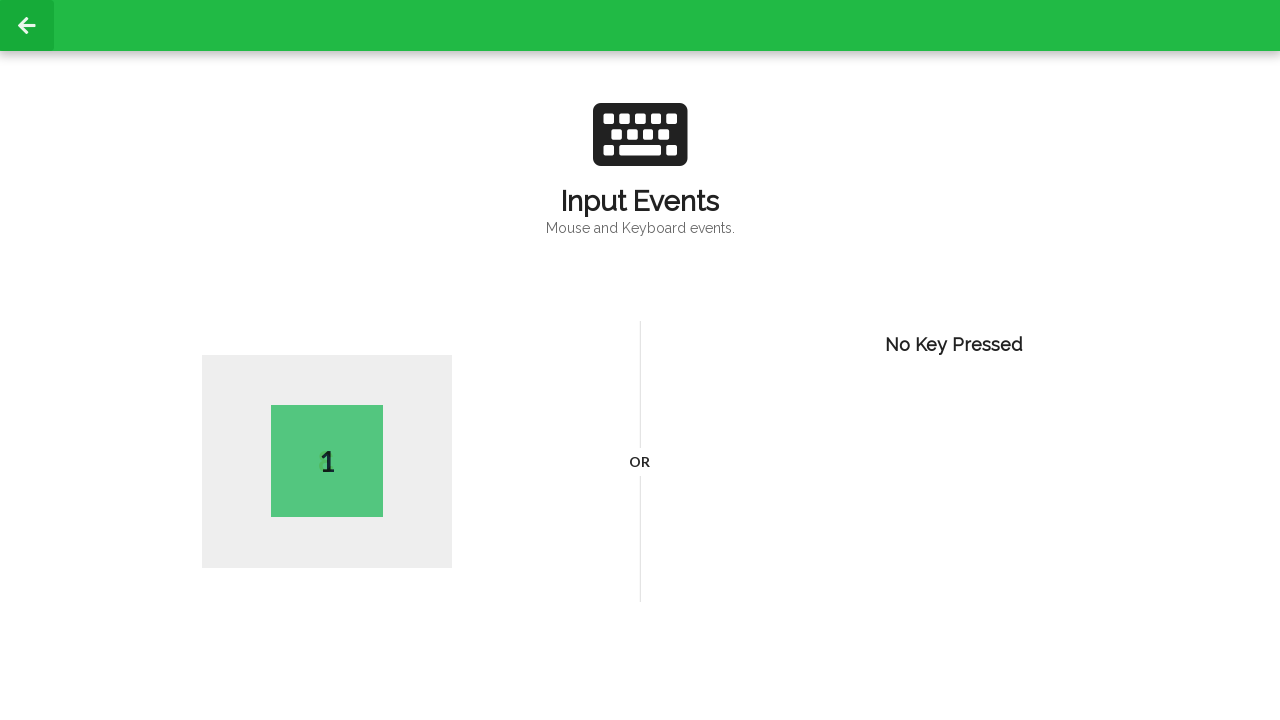

Pressed 'S' key
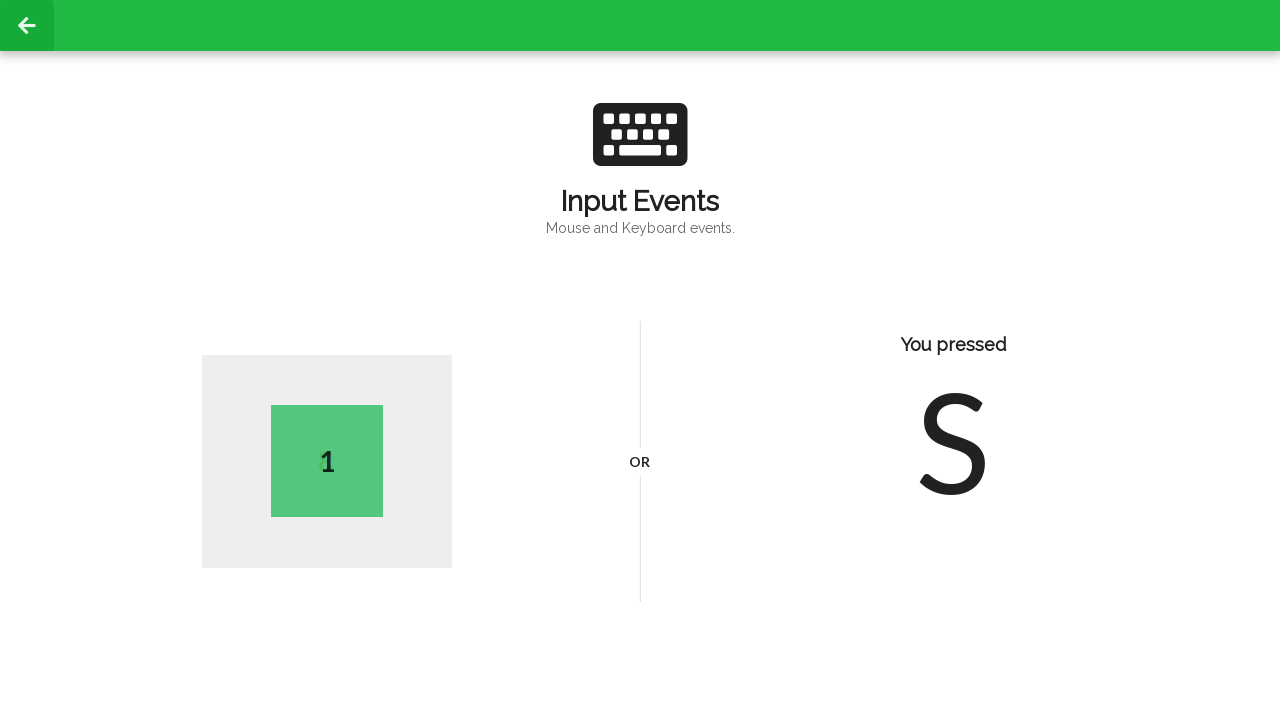

Pressed CTRL+A to select all
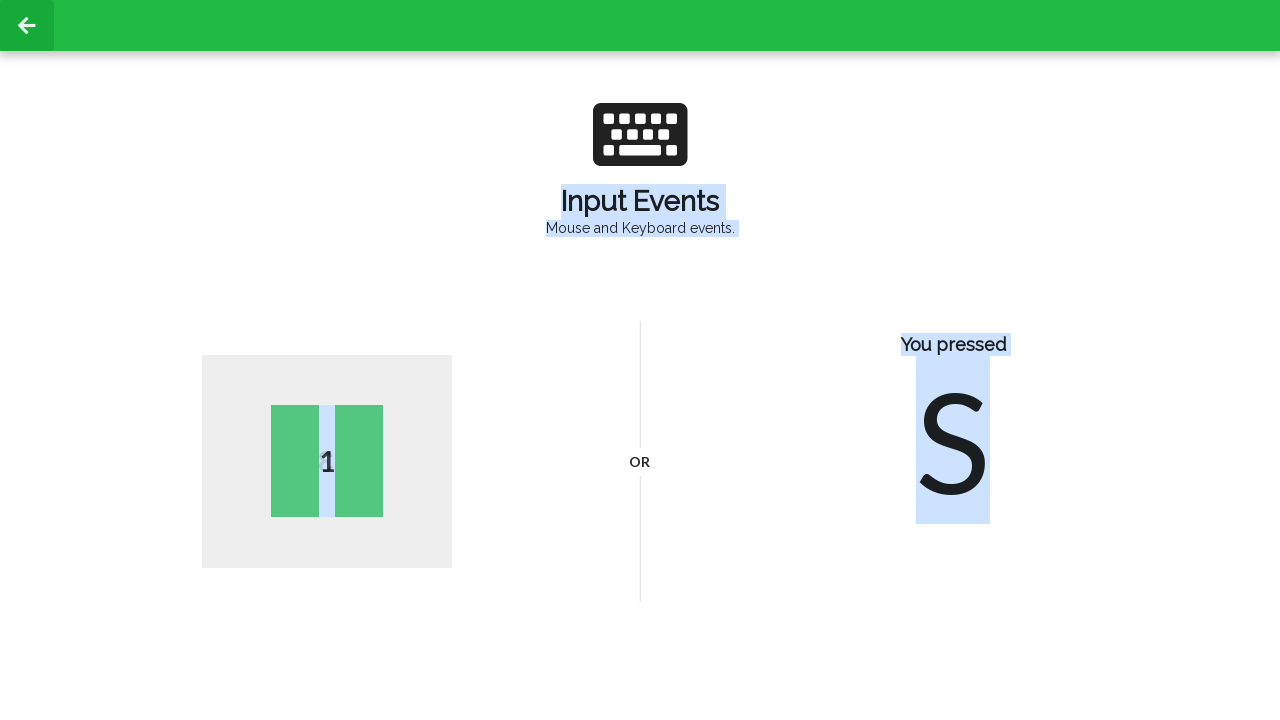

Pressed CTRL+C to copy
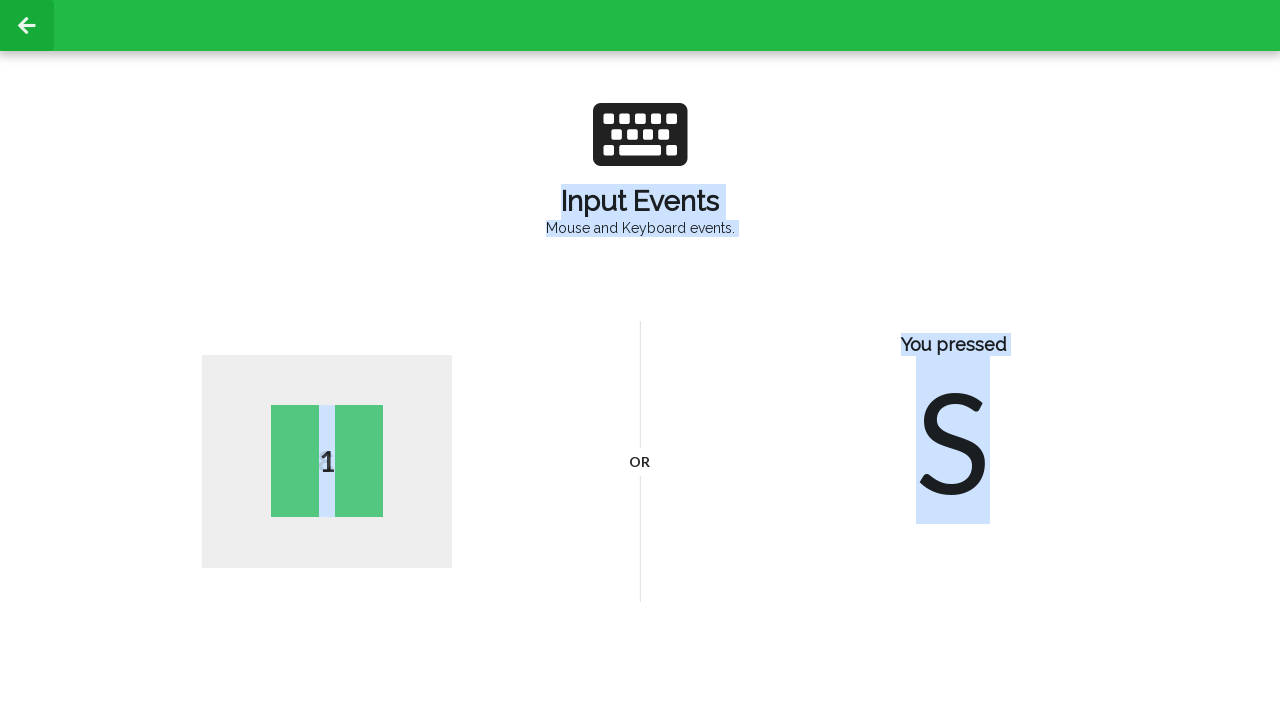

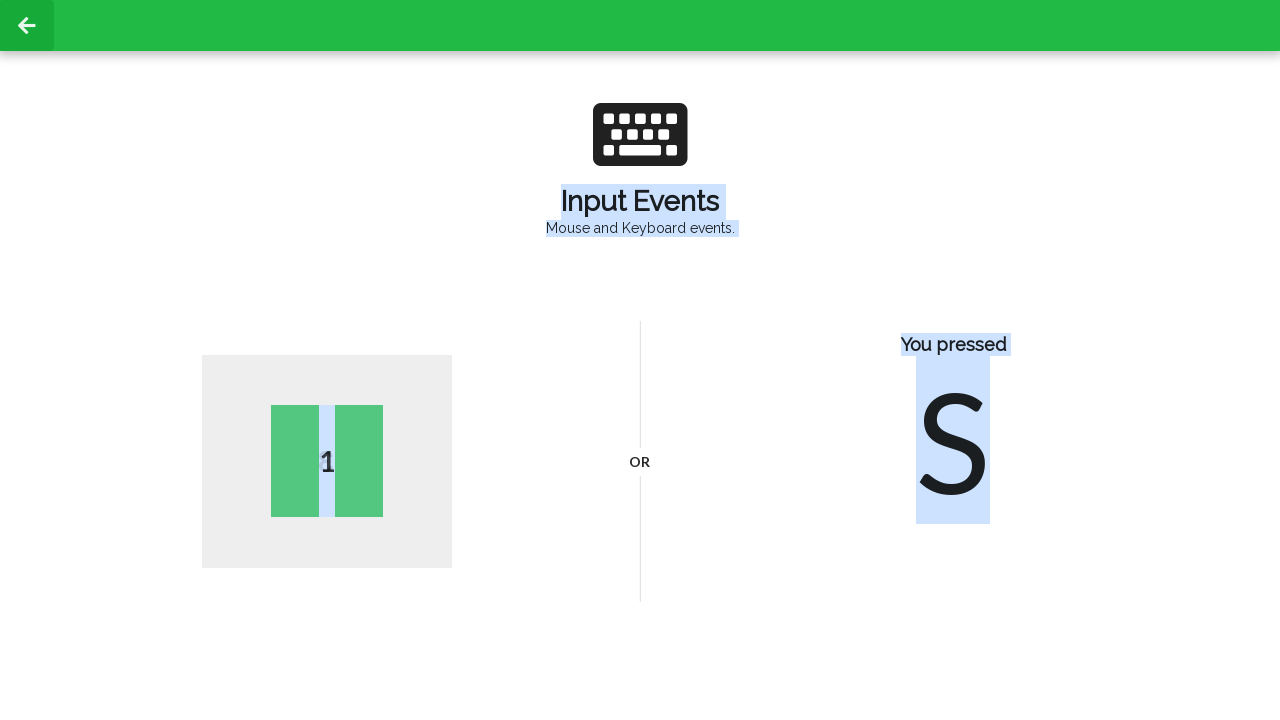